Tests checkbox selection by clicking on the first checkbox and verifying it becomes selected.

Starting URL: https://the-internet.herokuapp.com/checkboxes

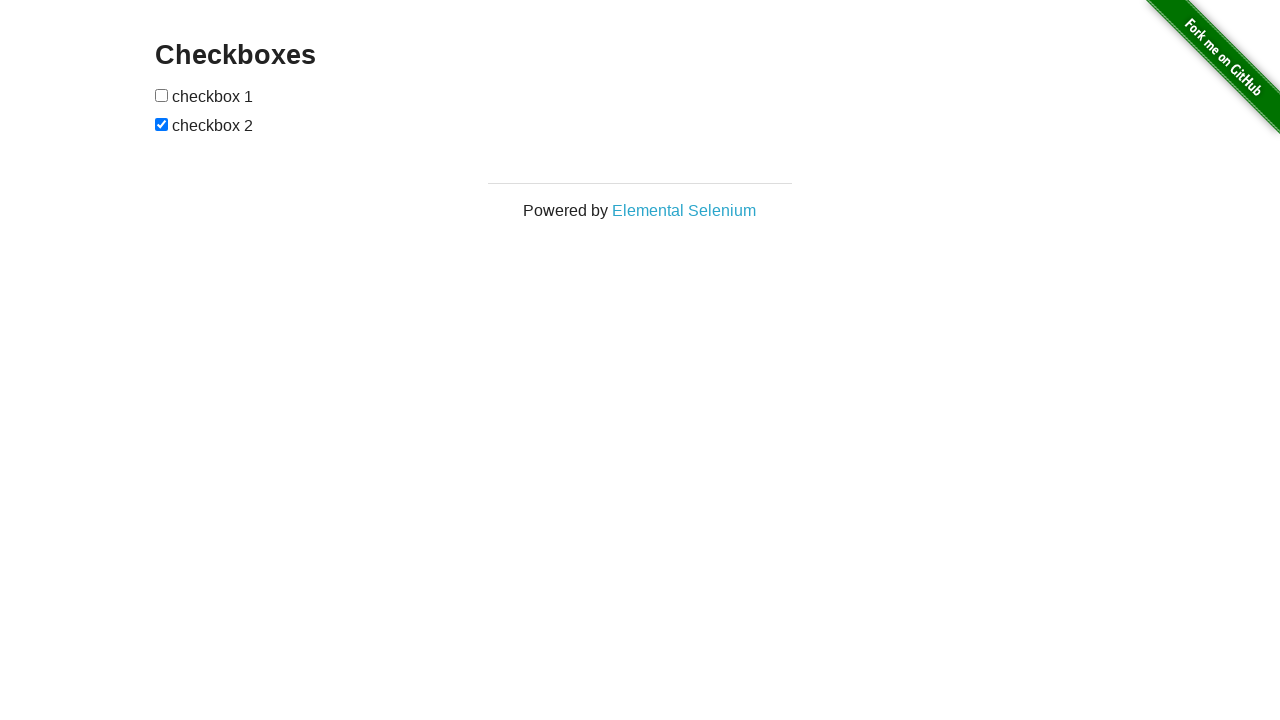

Clicked the first checkbox to select it at (162, 95) on input[type='checkbox']:nth-of-type(1)
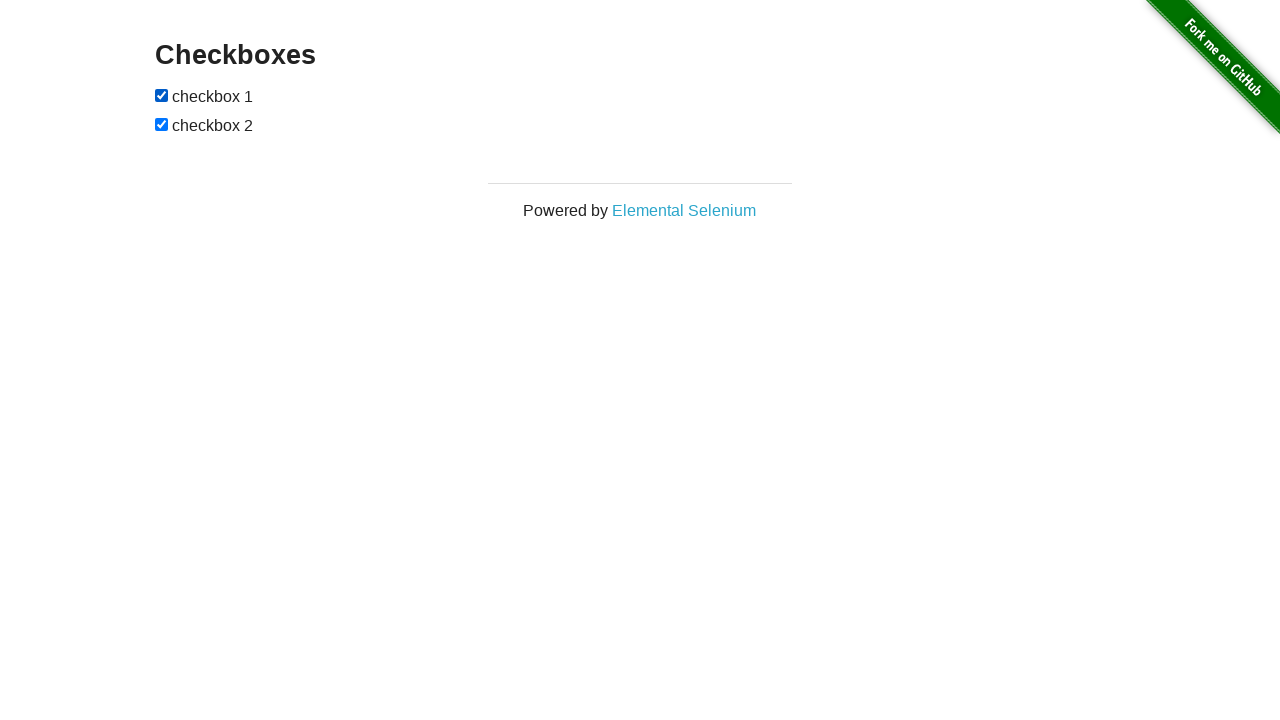

Verified the first checkbox is now selected
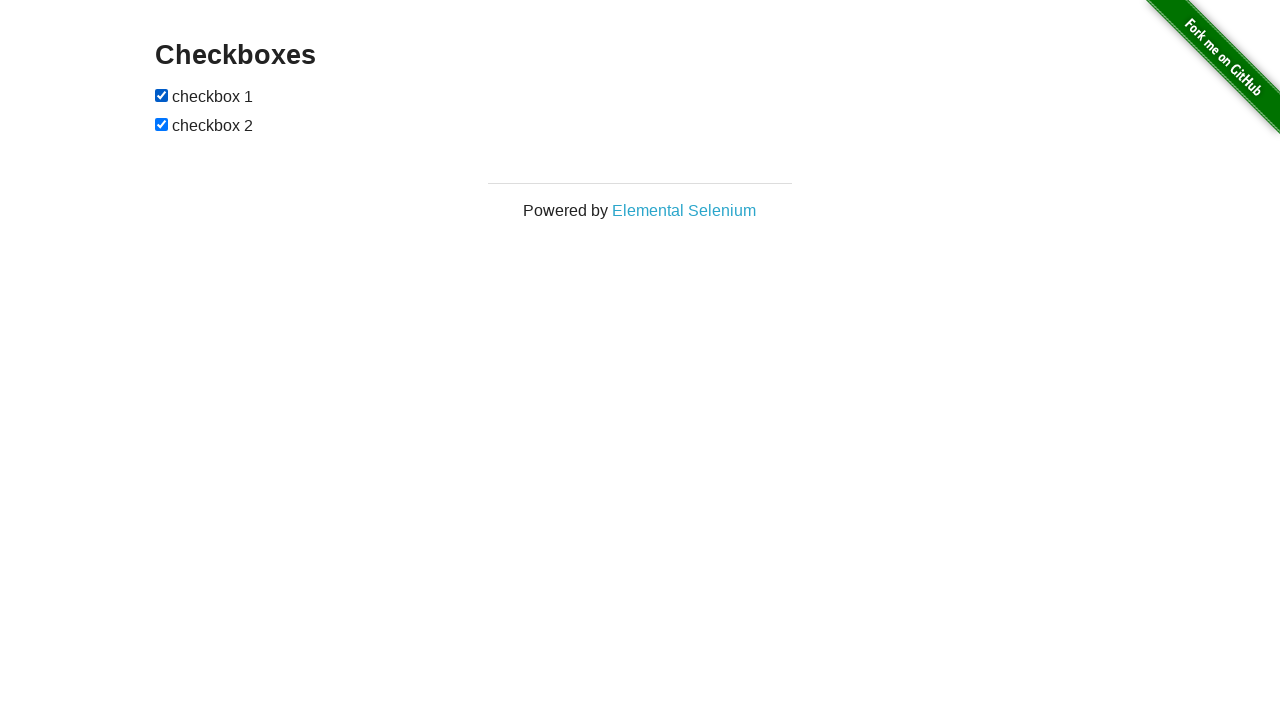

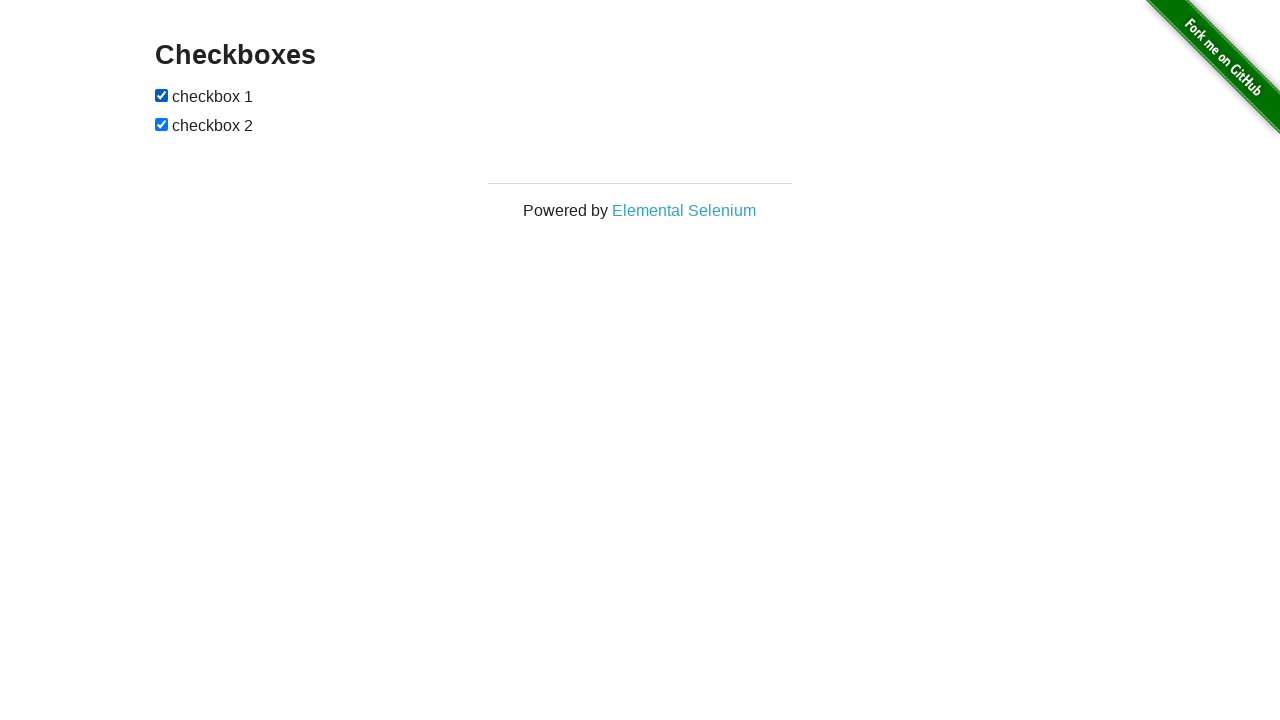